Tests nested iframe navigation by switching through two levels of frames and filling an email input field

Starting URL: https://demoapps.qspiders.com/ui/frames/nested?sublist=1

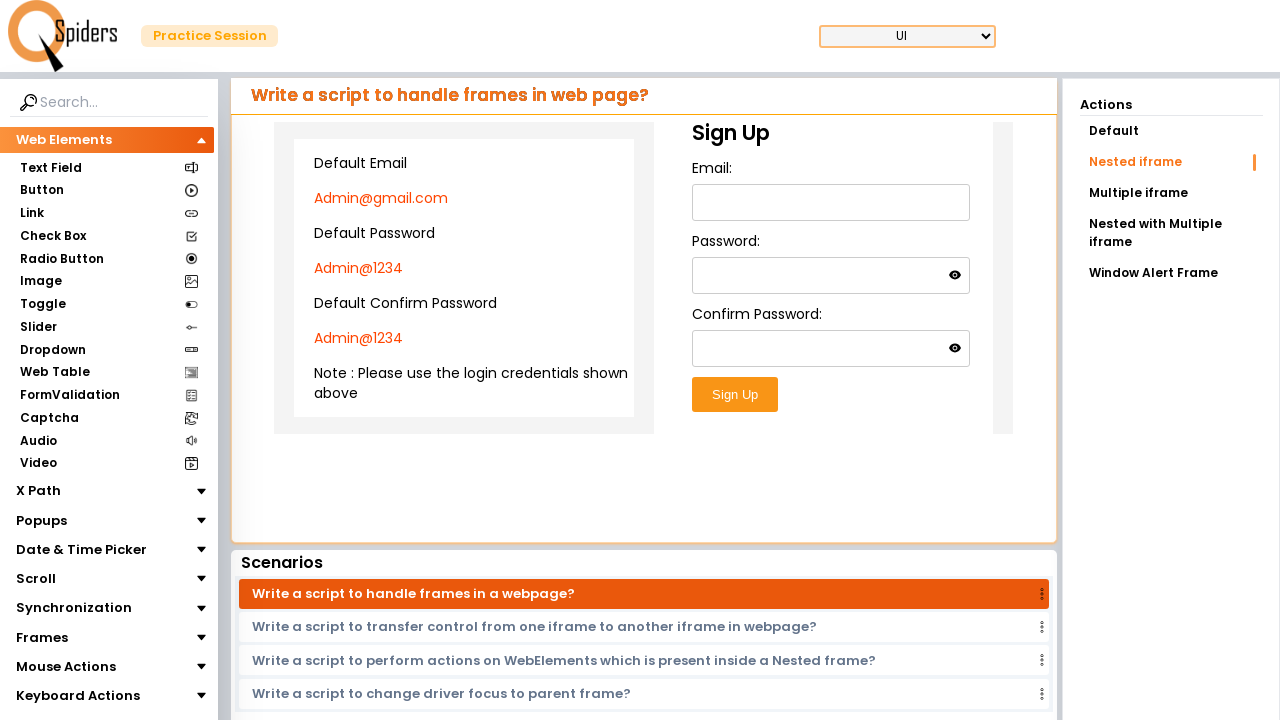

Located first level iframe
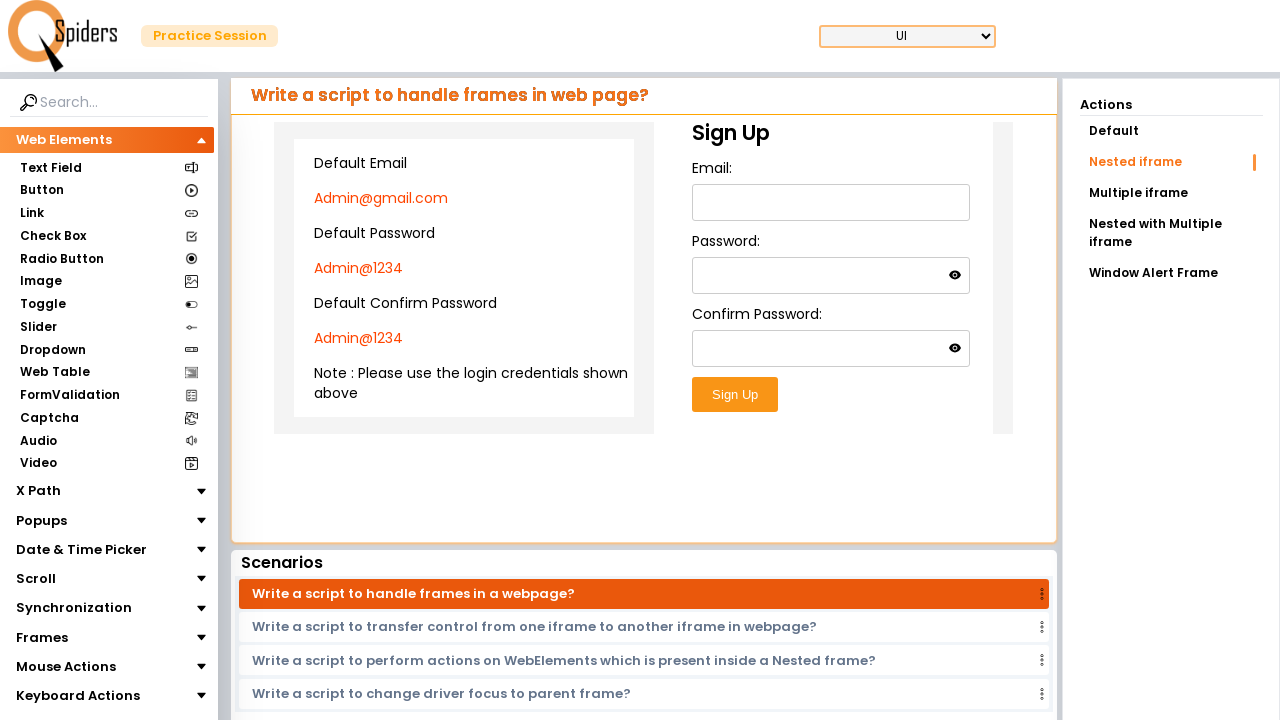

Located nested iframe within first frame
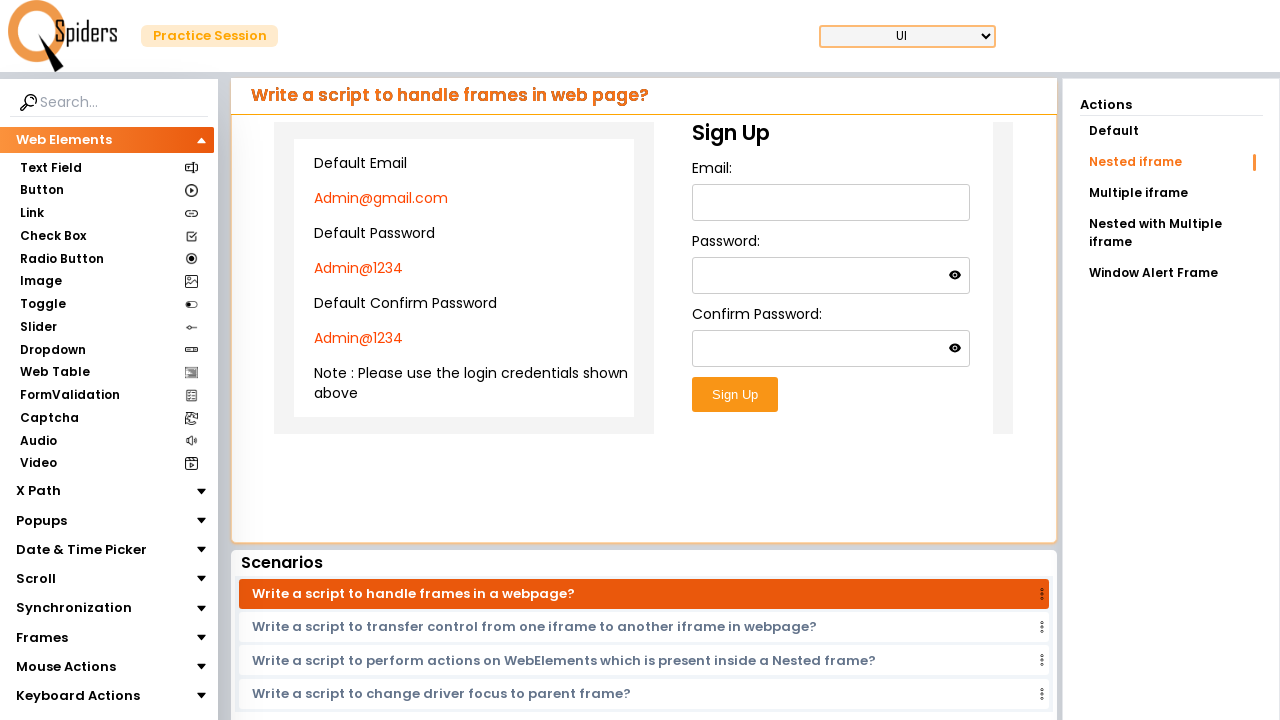

Filled email field in nested frame with 'youandme' on iframe >> nth=0 >> internal:control=enter-frame >> iframe >> nth=0 >> internal:c
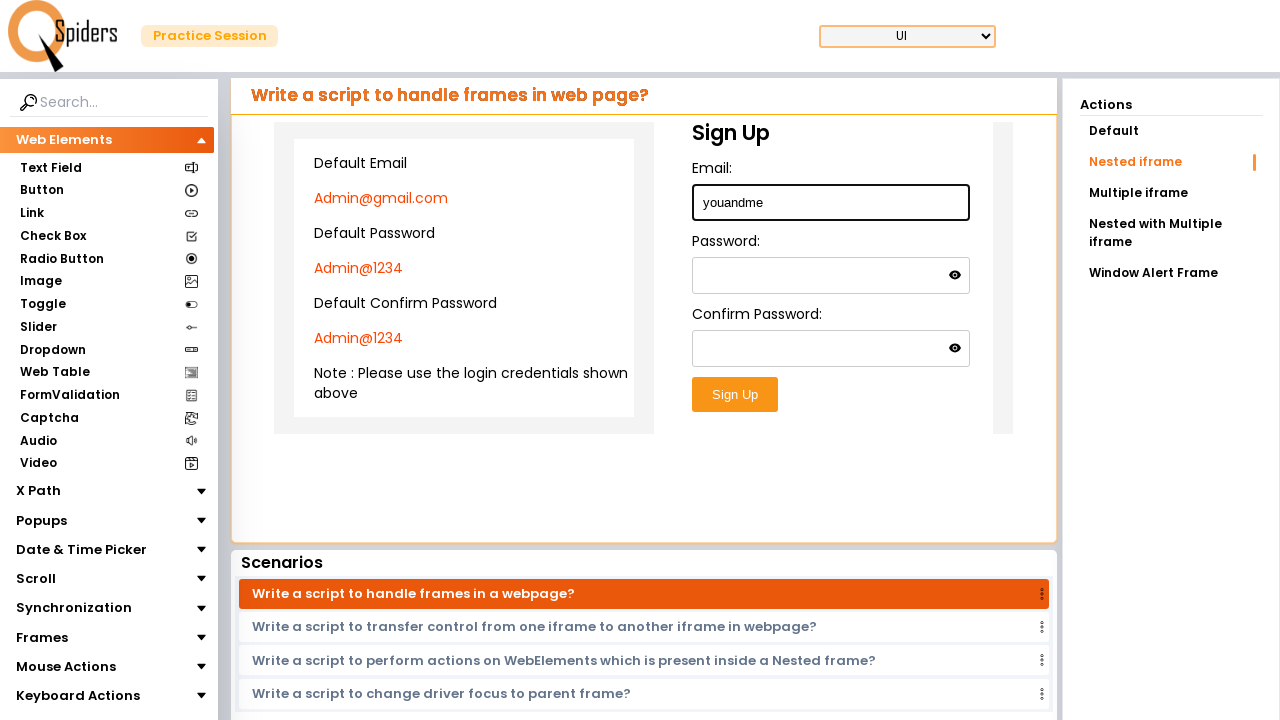

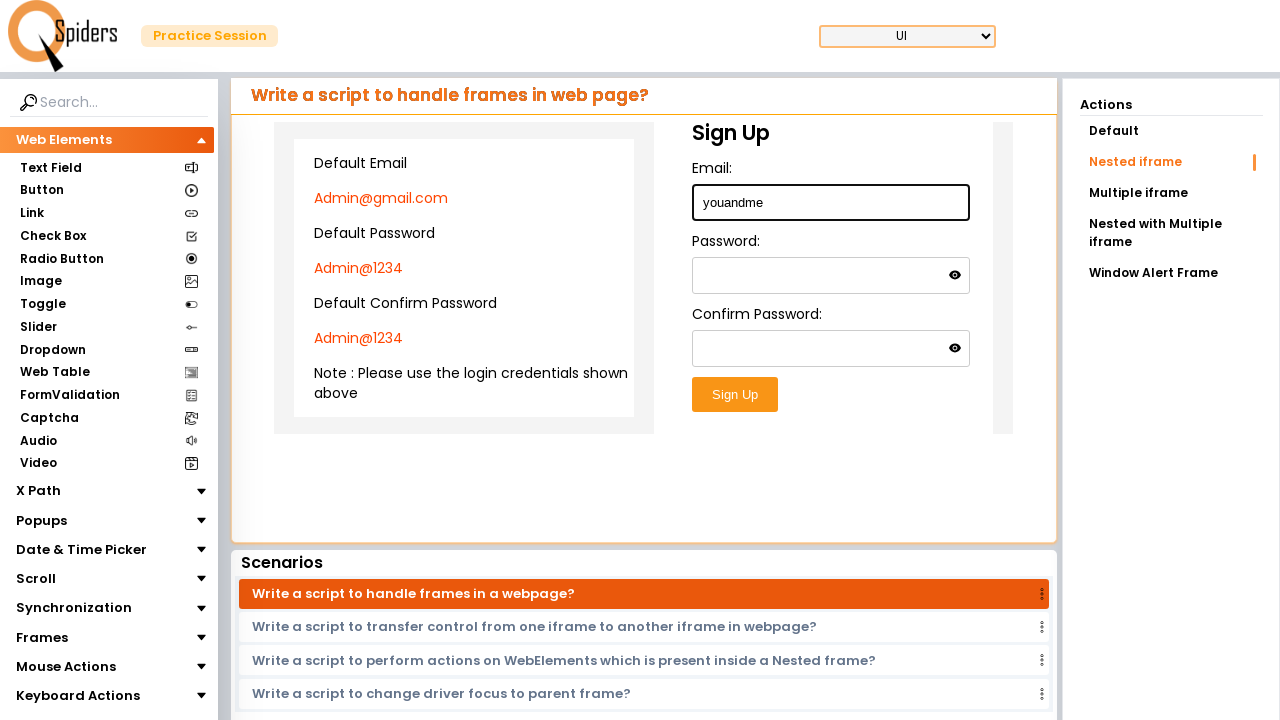